Tests scrolling functionality and validates the sum of values in a table by scrolling to a fixed header table, extracting values from the amount column, and verifying the total matches the displayed sum

Starting URL: https://rahulshettyacademy.com/AutomationPractice/

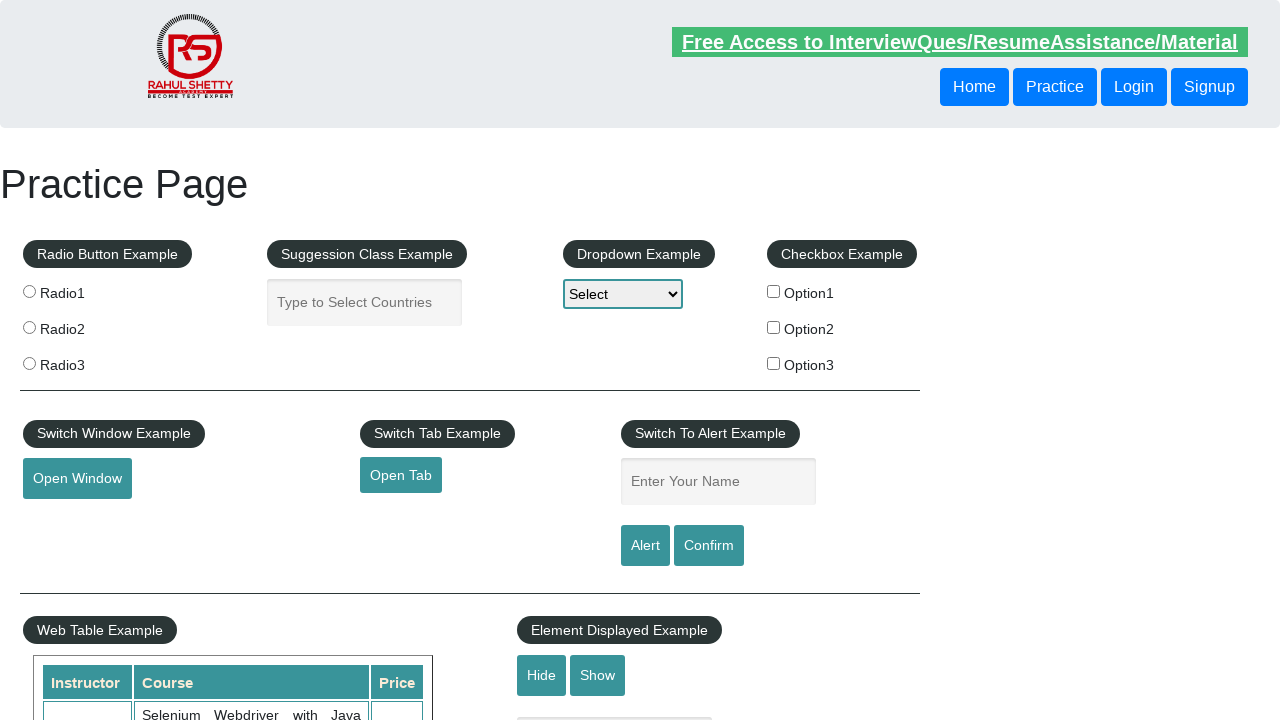

Scrolled page vertically by 500 pixels
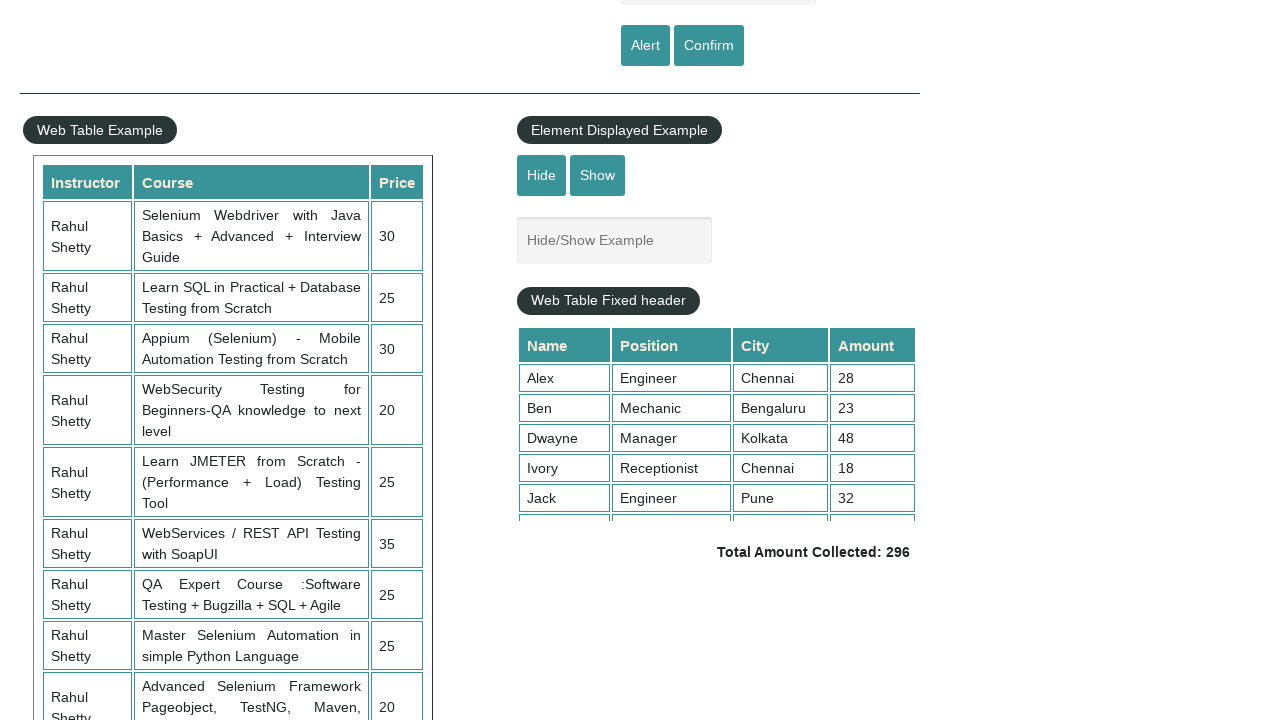

Scrolled within the fixed header table by 300 pixels
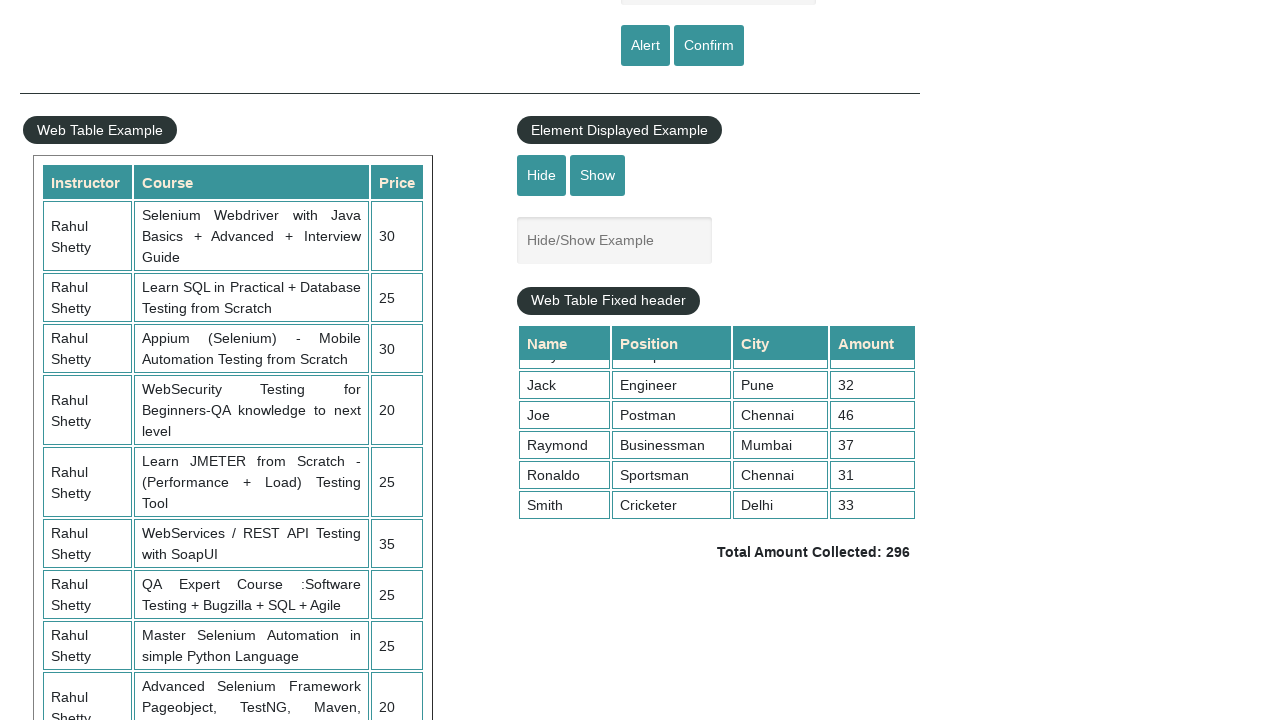

Located all amount values in the 4th column of the table
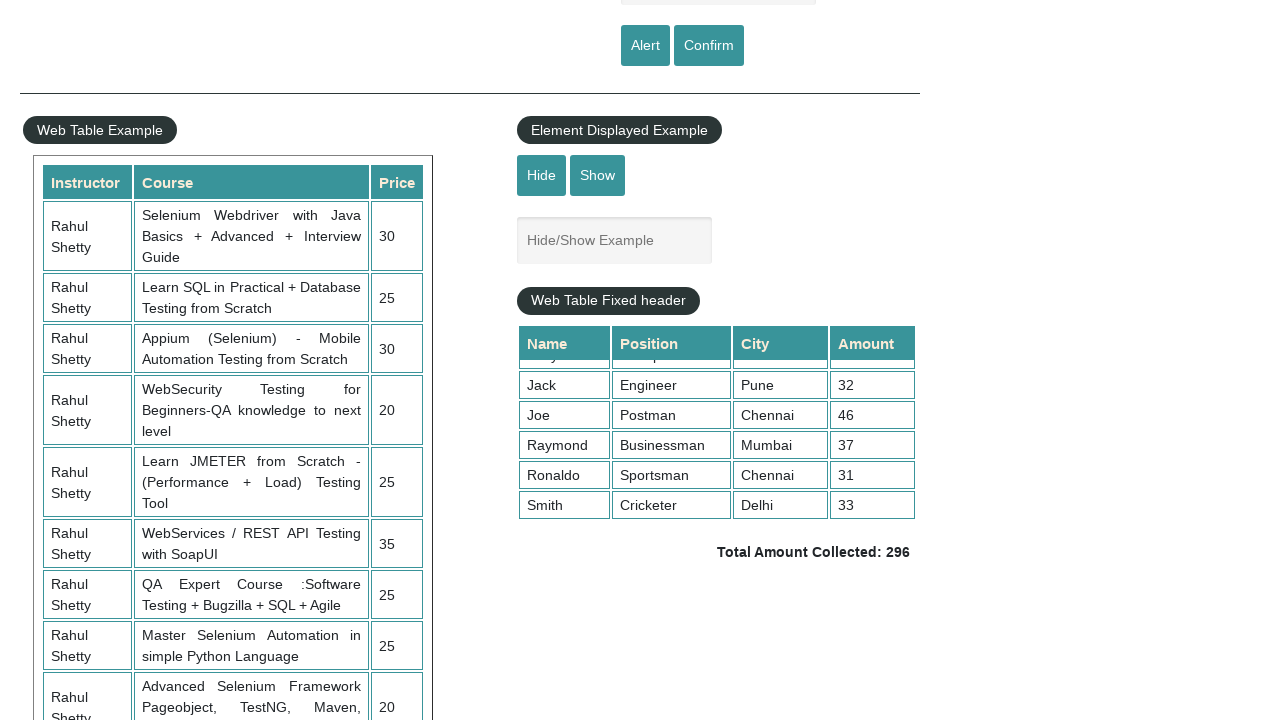

Calculated sum of all amount values: 296
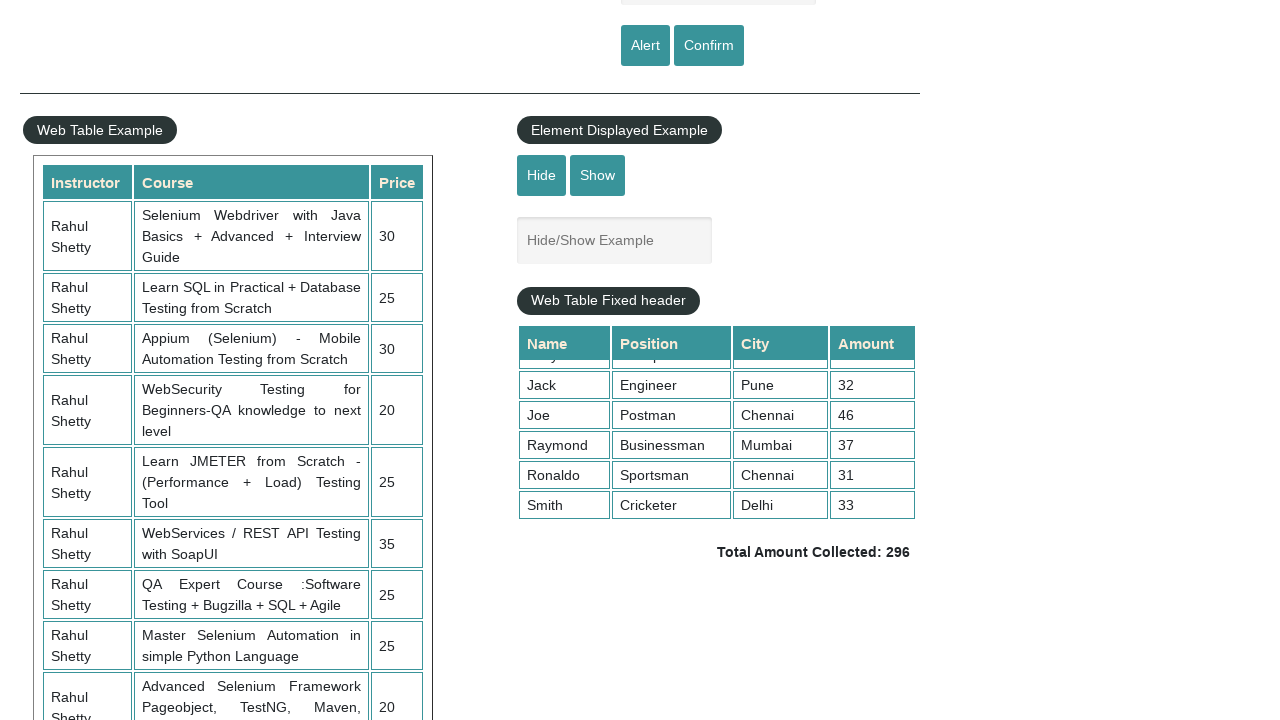

Retrieved the displayed total amount from the page
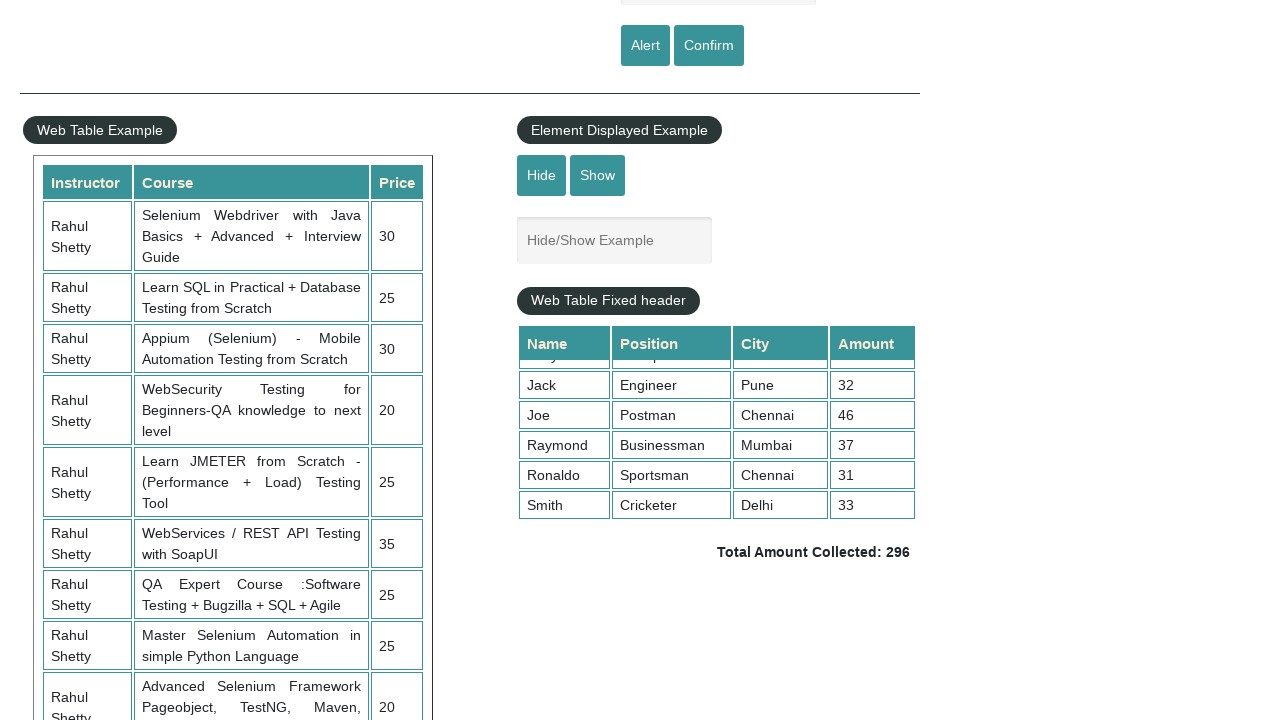

Parsed displayed total amount: 296
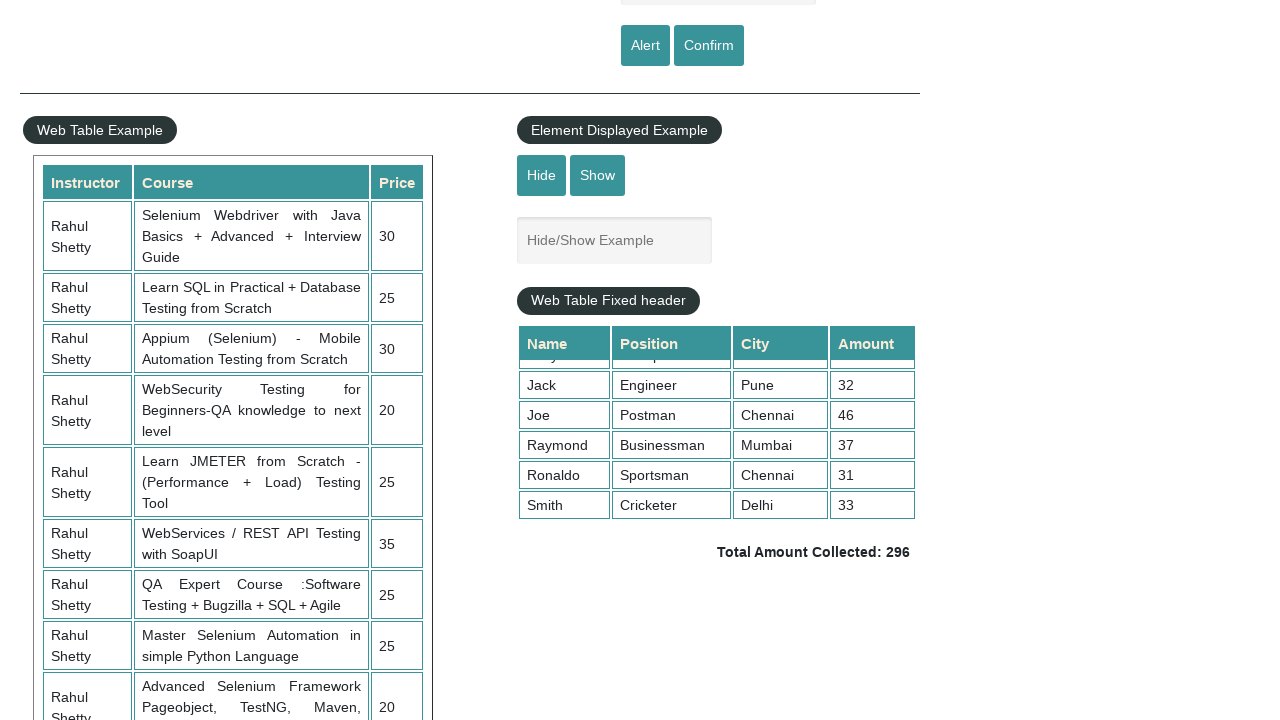

Verified calculated sum (296) matches displayed total (296)
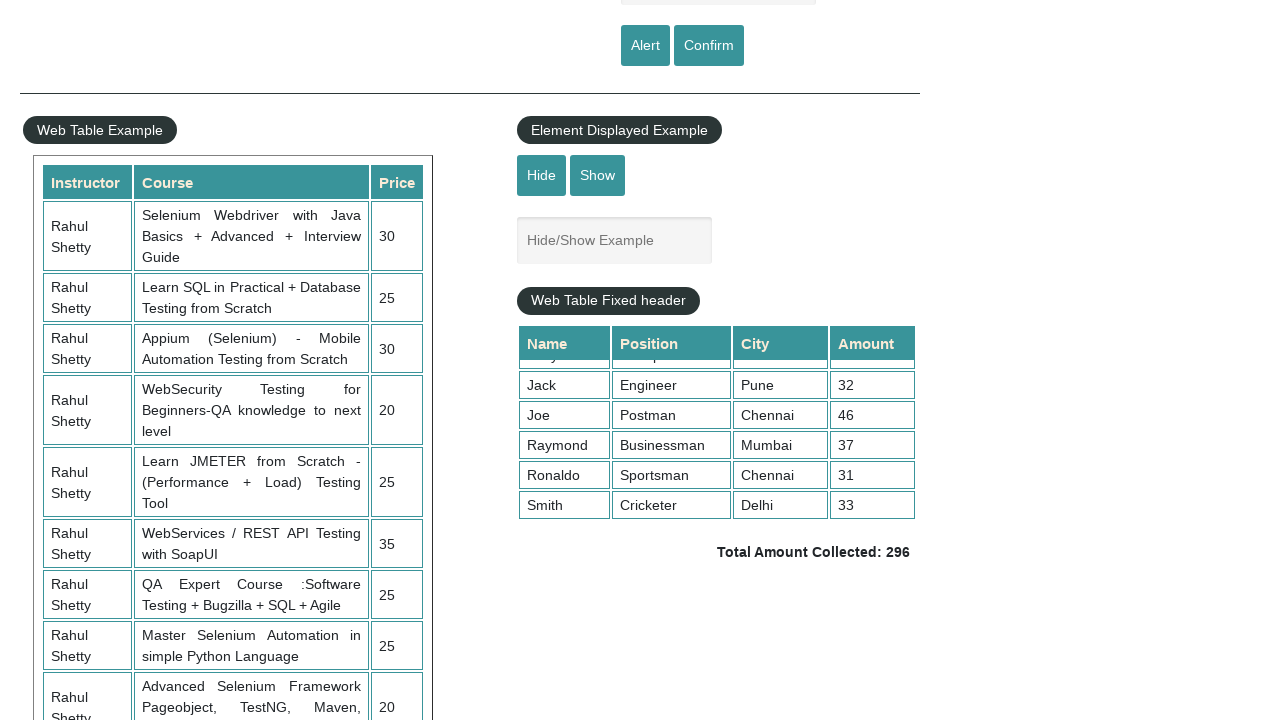

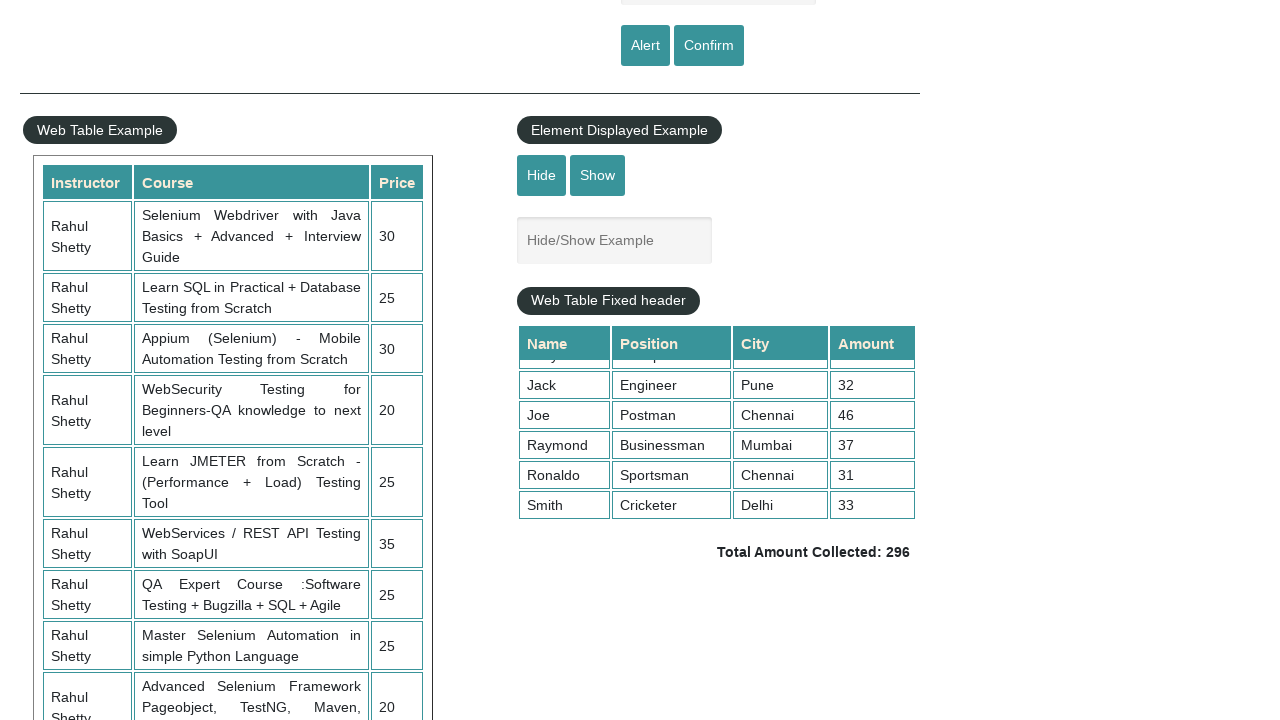